Tests dynamic element handling by adding and removing elements on a page, verifying their display status

Starting URL: https://practice.cydeo.com/add_remove_elements/

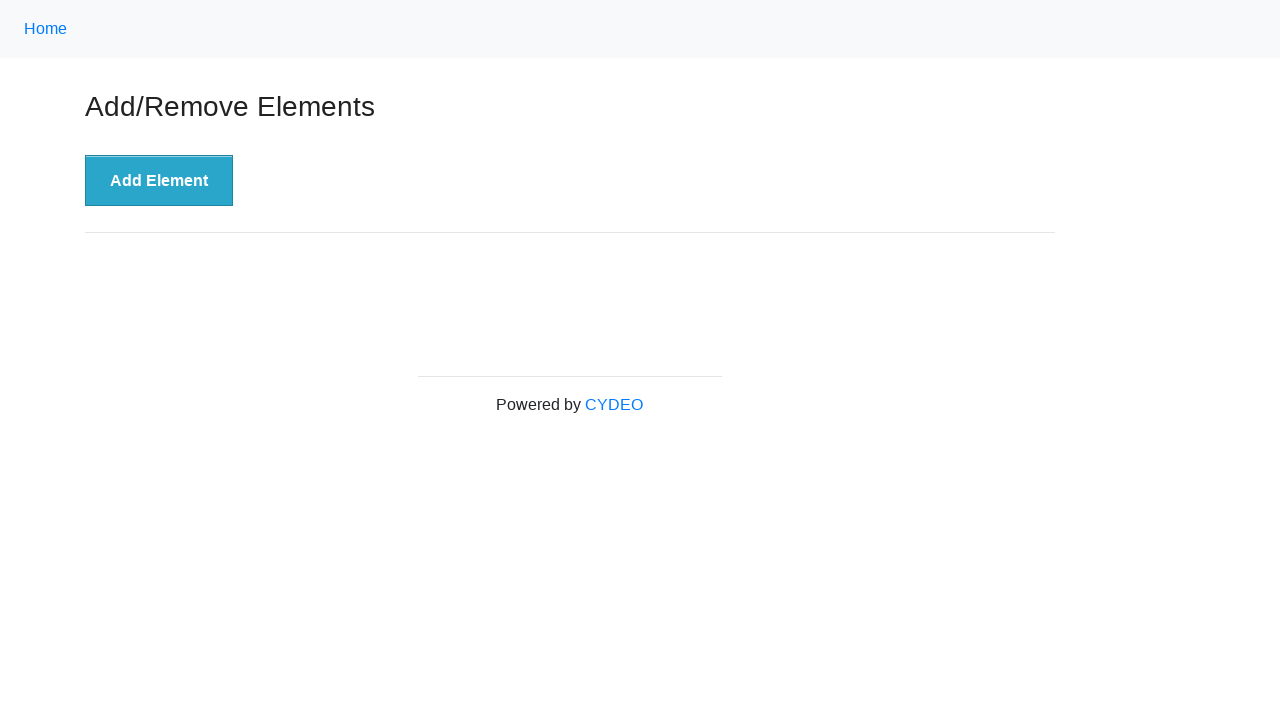

Clicked 'Add Element' button to create a new delete button at (159, 181) on xpath=//button[.='Add Element']
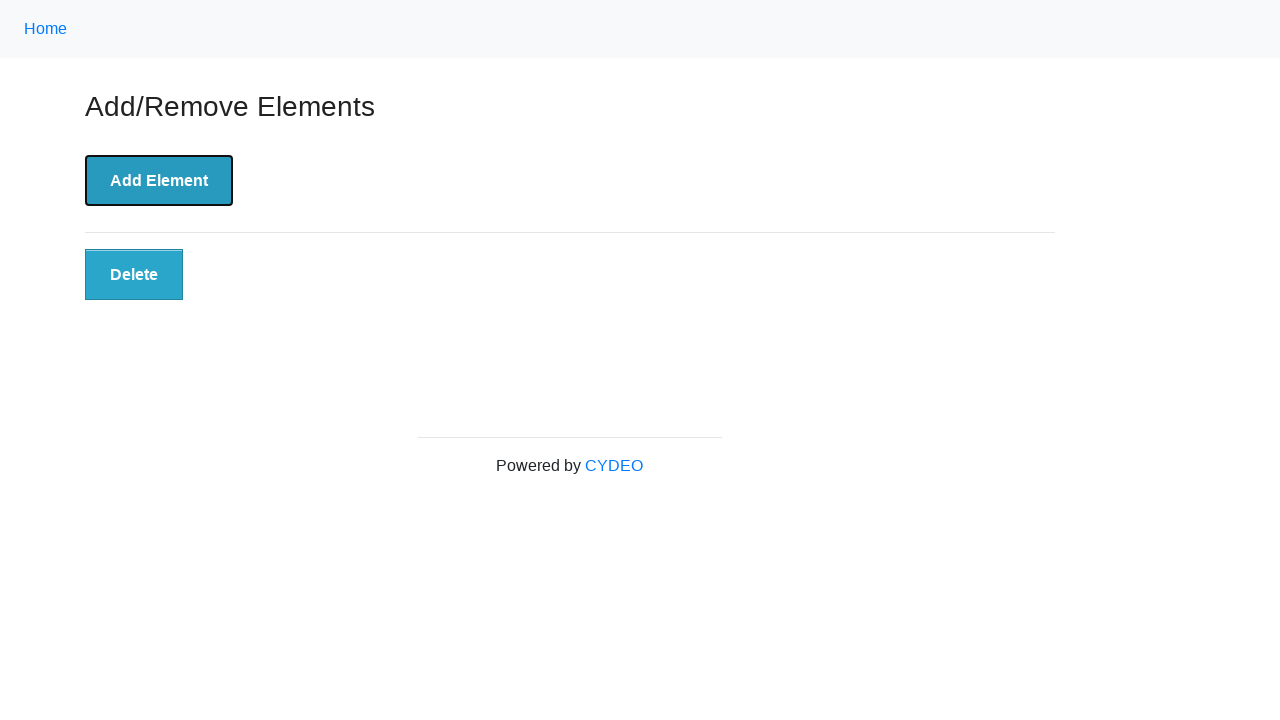

Located the dynamically added delete button element
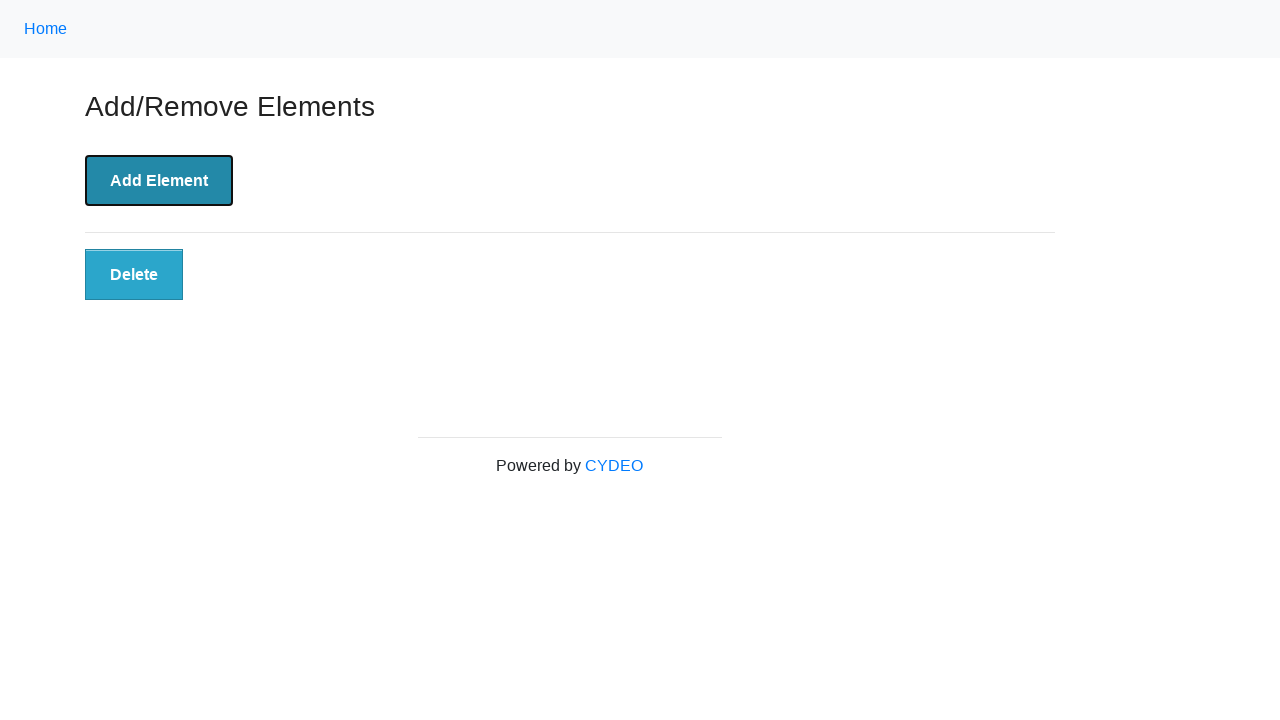

Verified that the delete button is visible on the page
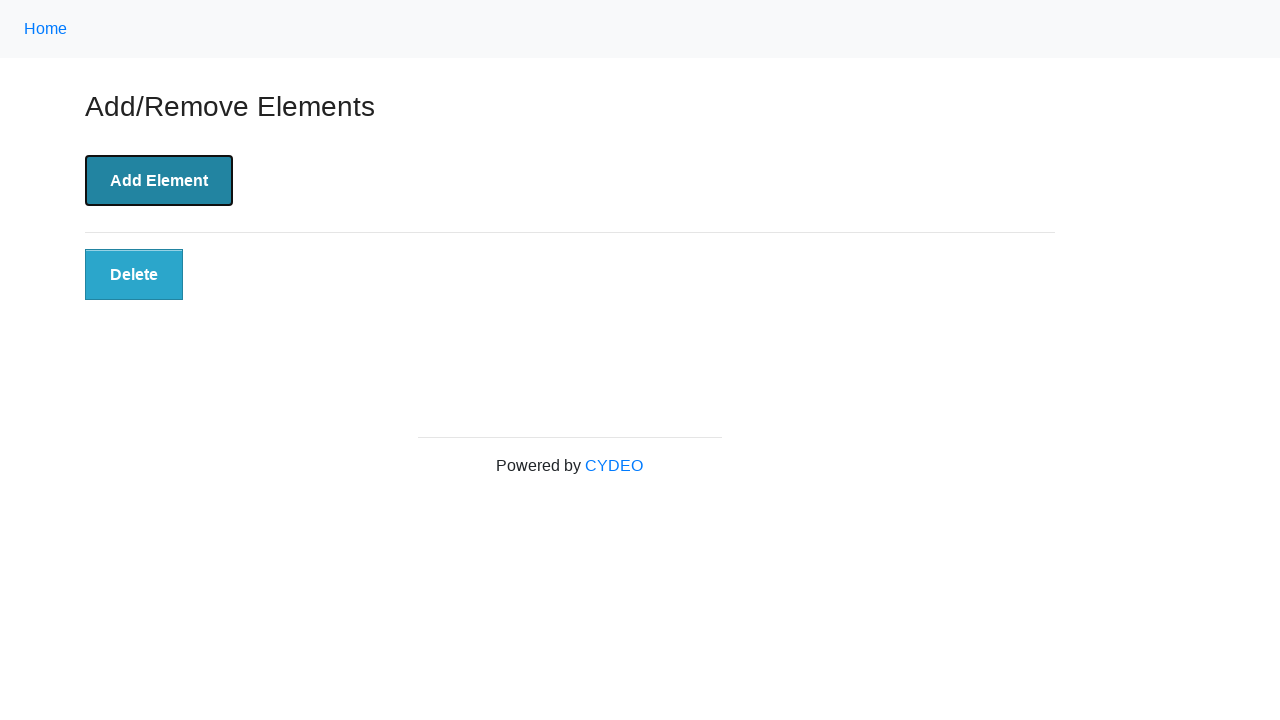

Clicked the delete button to remove the dynamically added element at (134, 275) on xpath=//button[@class='added-manually']
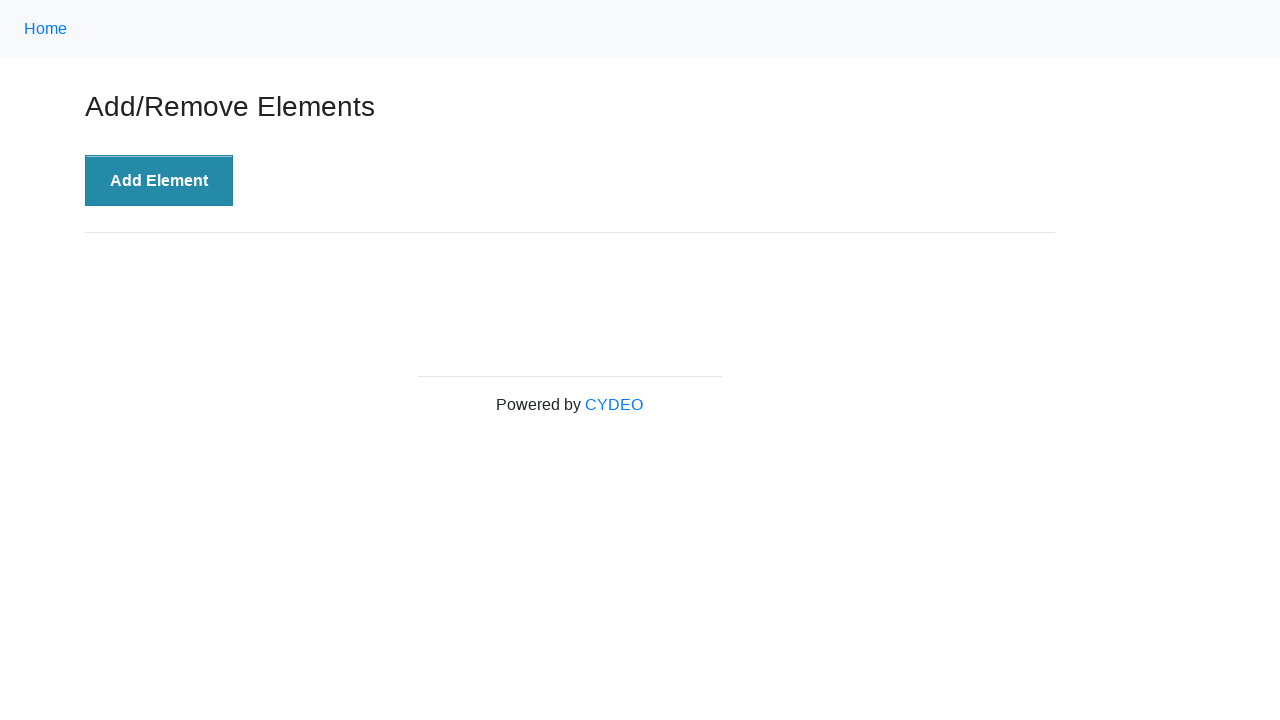

Verified that the delete button is no longer present in the DOM after removal
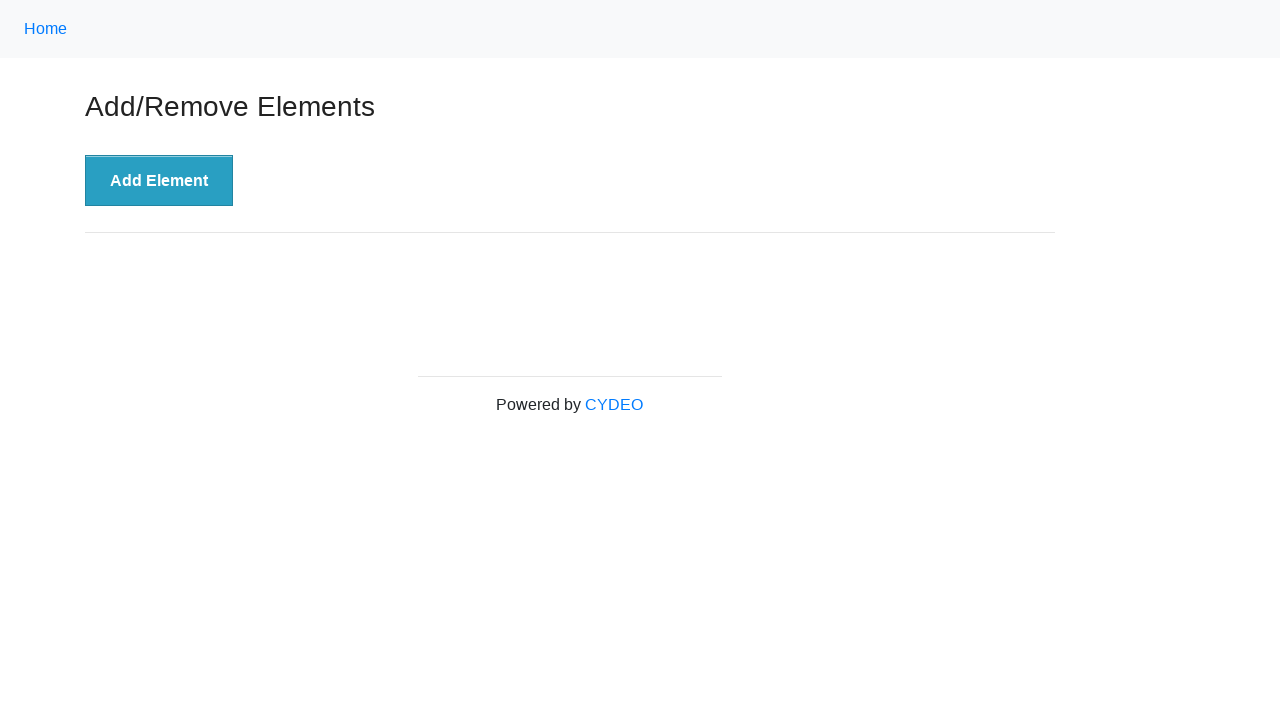

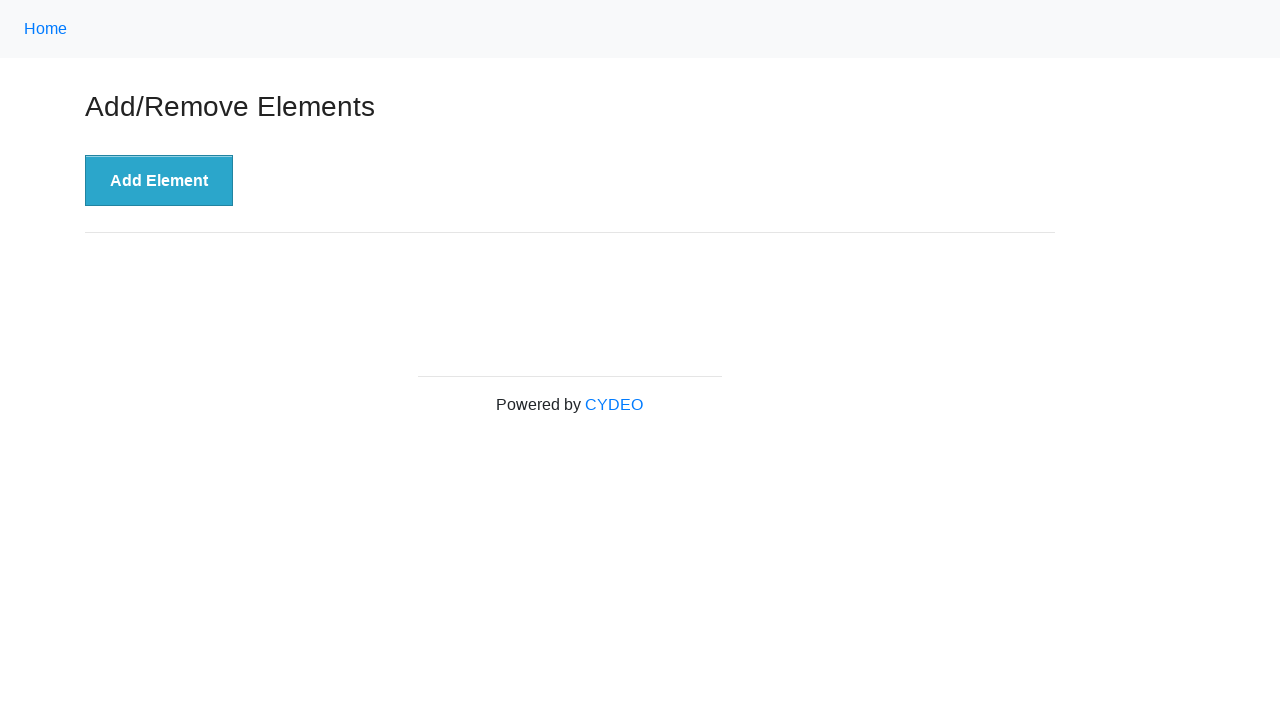